Tests jQuery Mask Plugin by entering unformatted values into masked input fields and verifying the mask correctly formats the input (e.g., entering "11112000" into a date field results in "11/11/2000")

Starting URL: https://igorescobar.github.io/jQuery-Mask-Plugin/

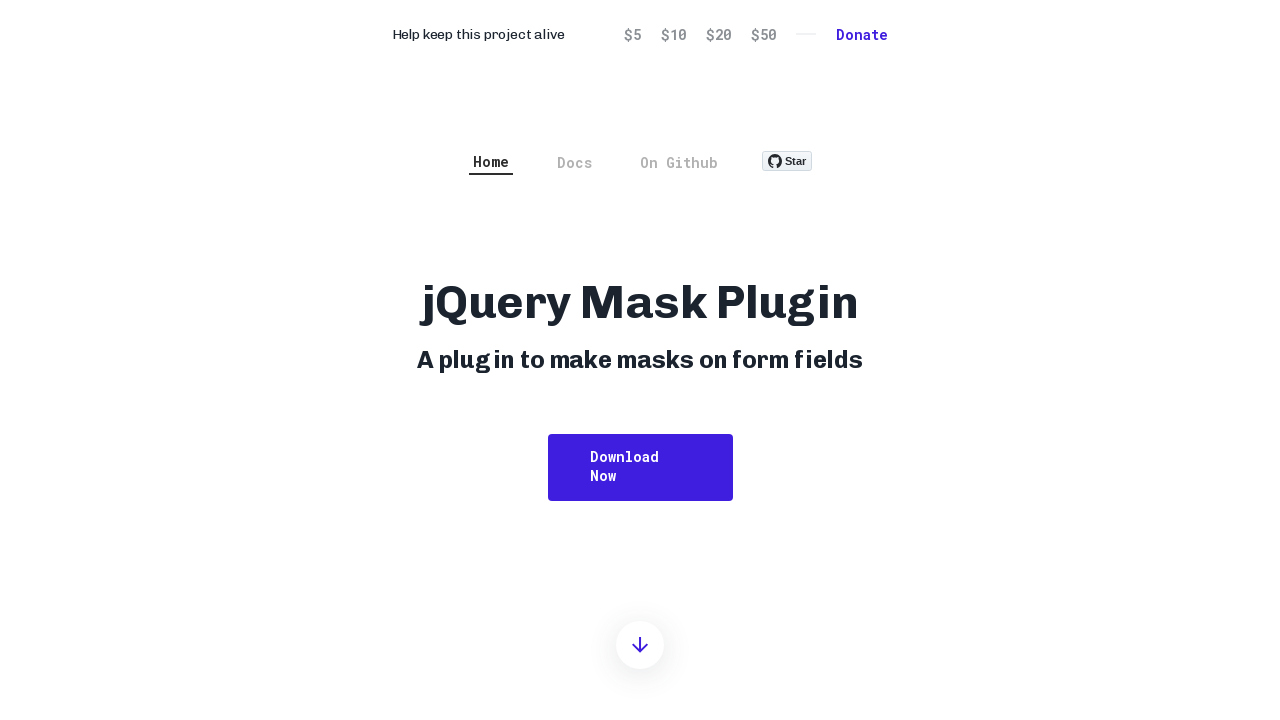

Filled date input field with unformatted value '11112000' on #date
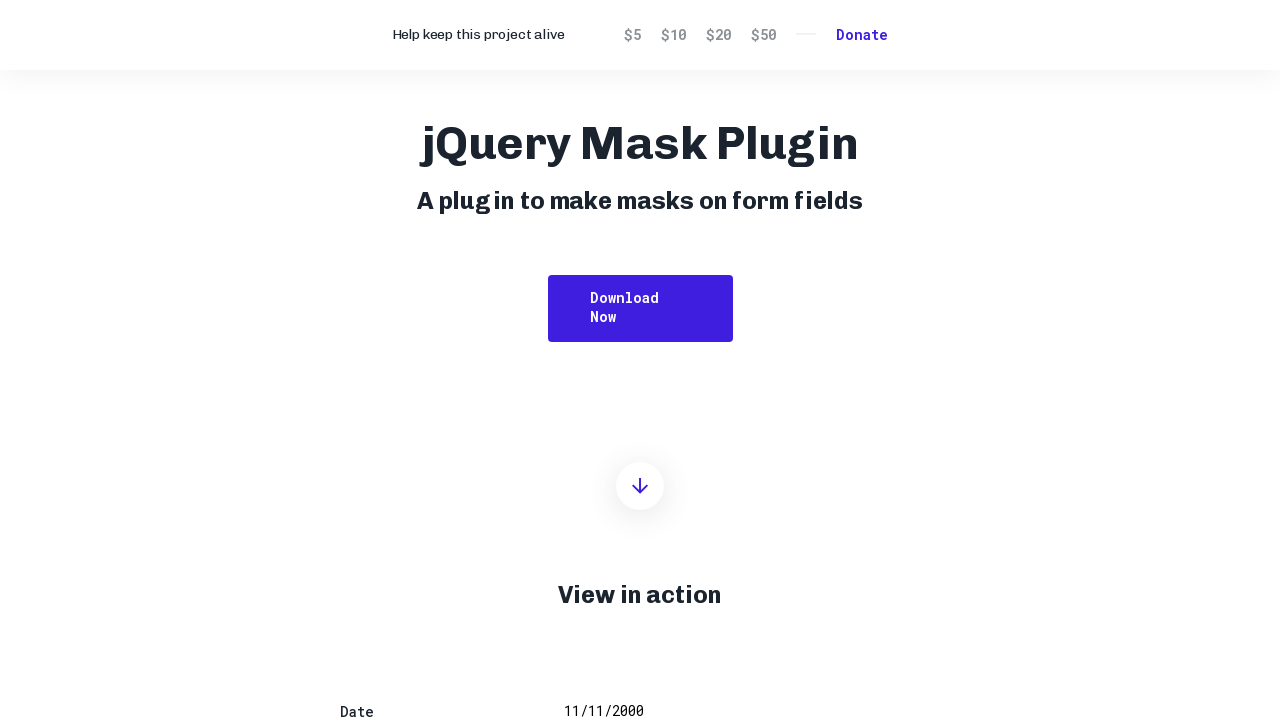

Retrieved formatted date value from input field
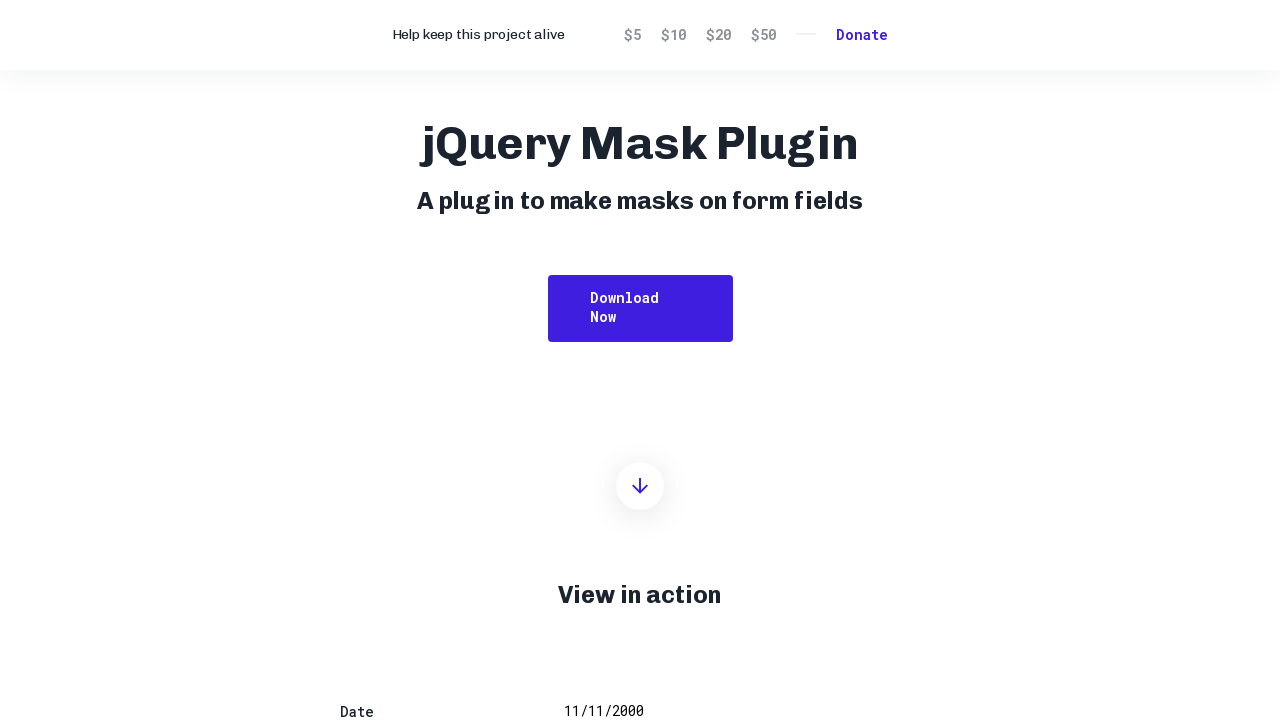

Verified date mask formatting: '11/11/2000' is correct
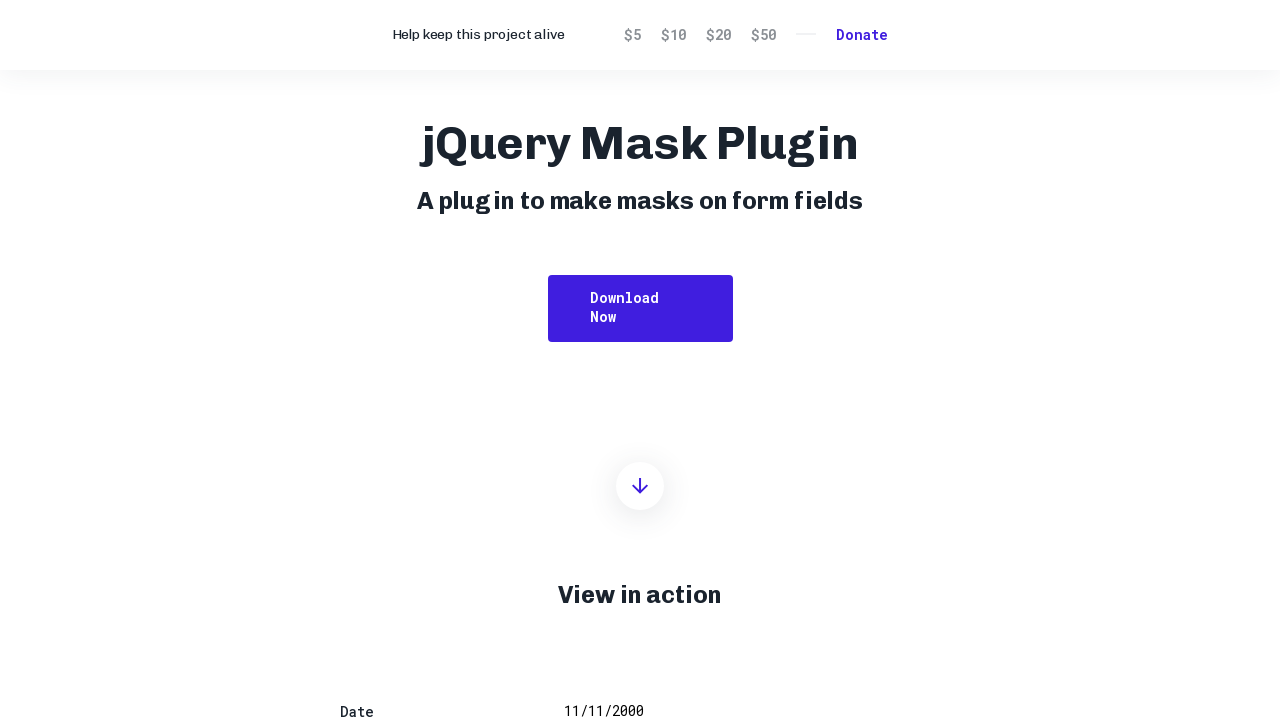

Filled phone input field with unformatted value '1234567890' on #phone_us
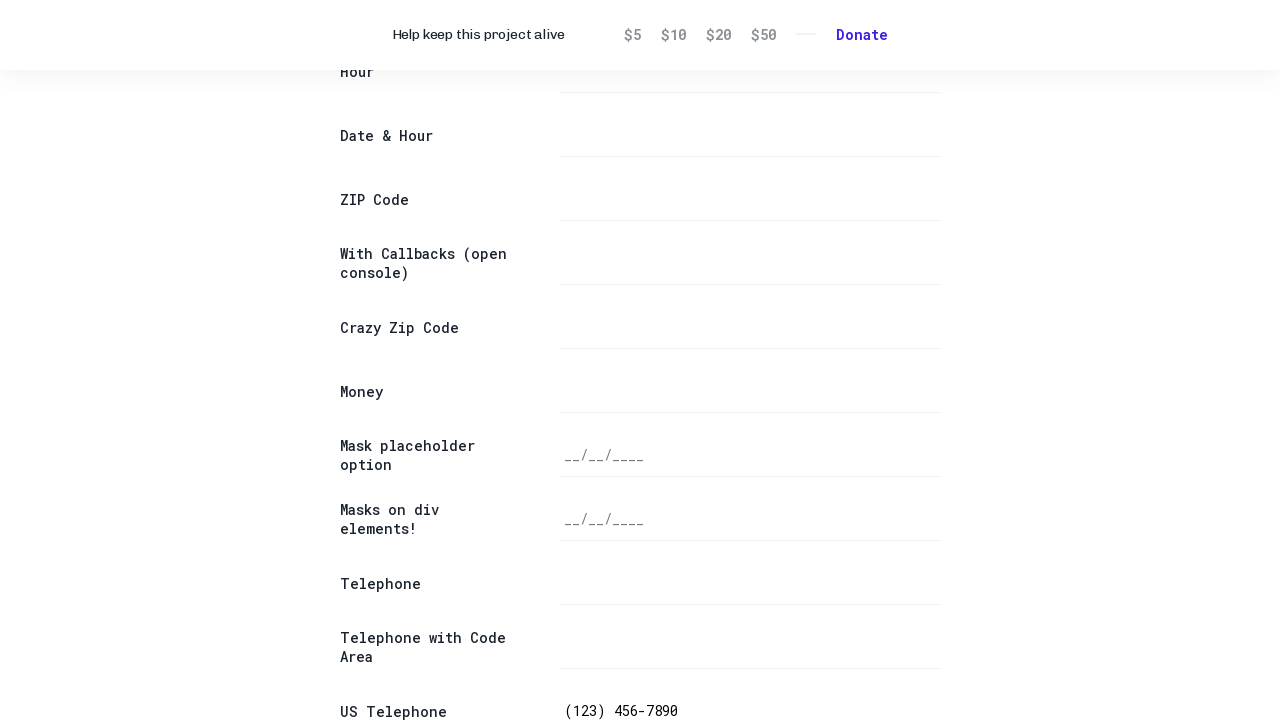

Retrieved formatted phone value from input field
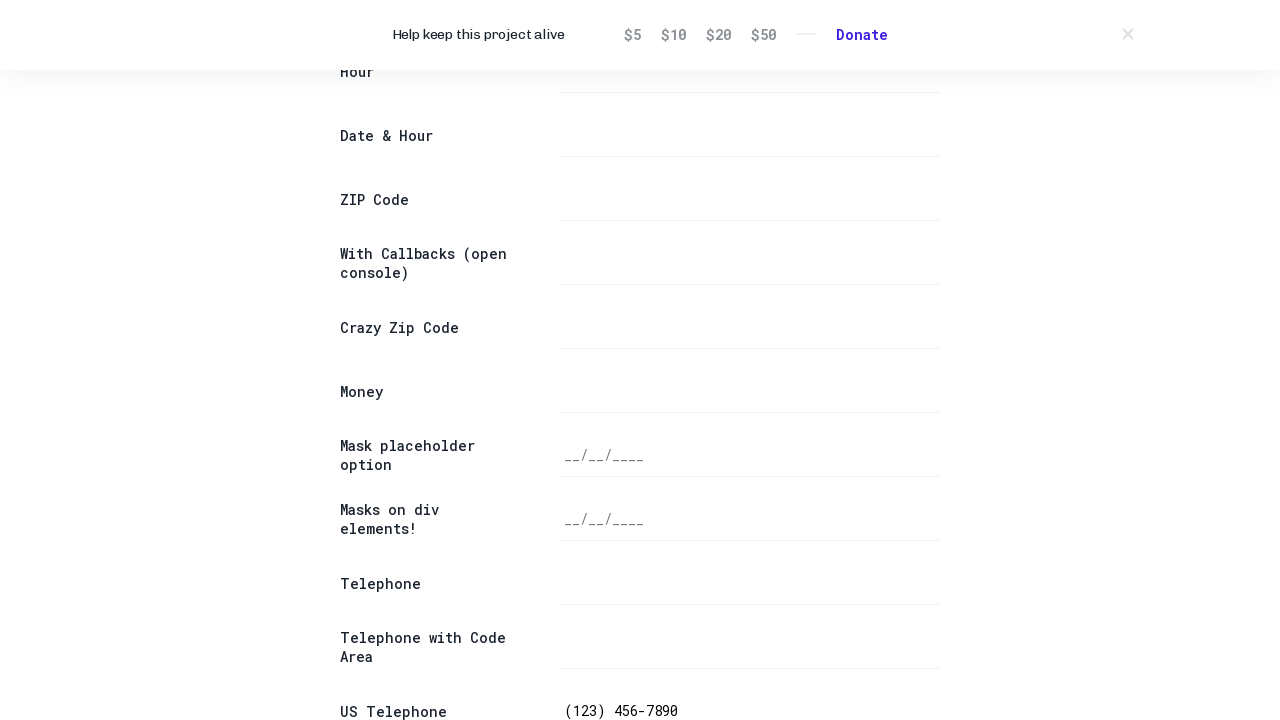

Verified phone mask formatting: '(123) 456-7890' is correct
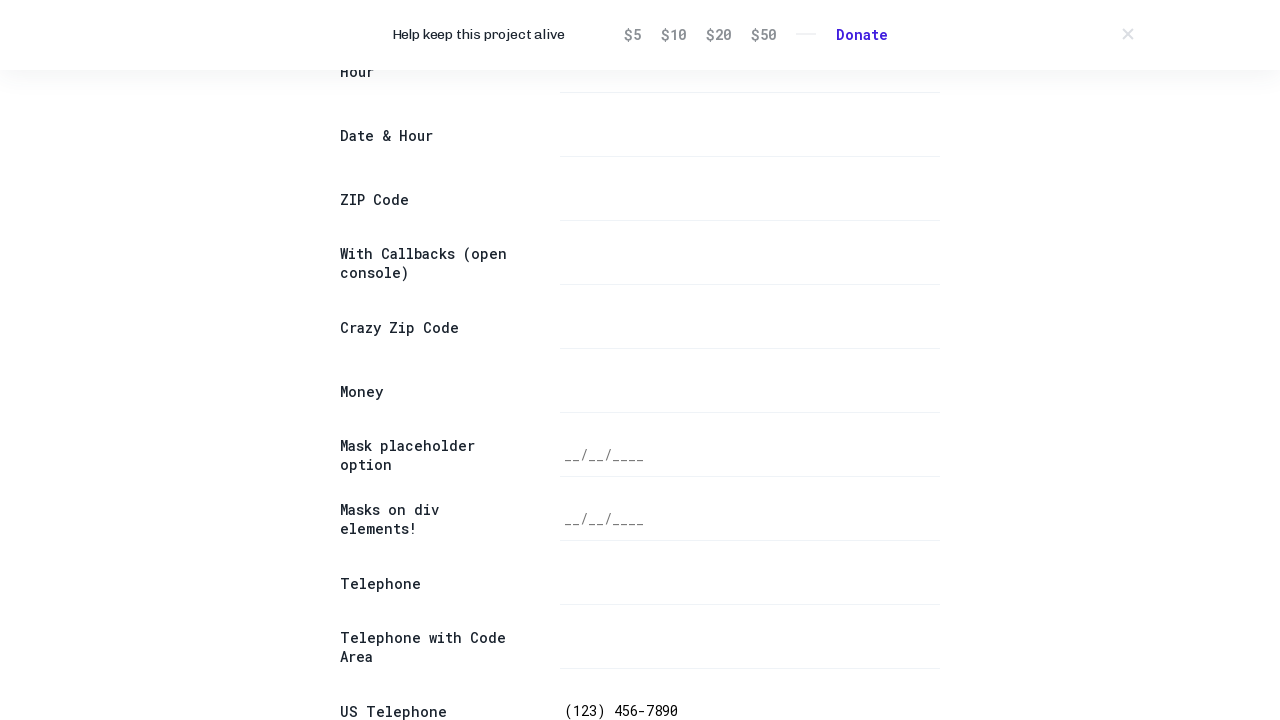

Filled time input field with unformatted value '111111' on #time
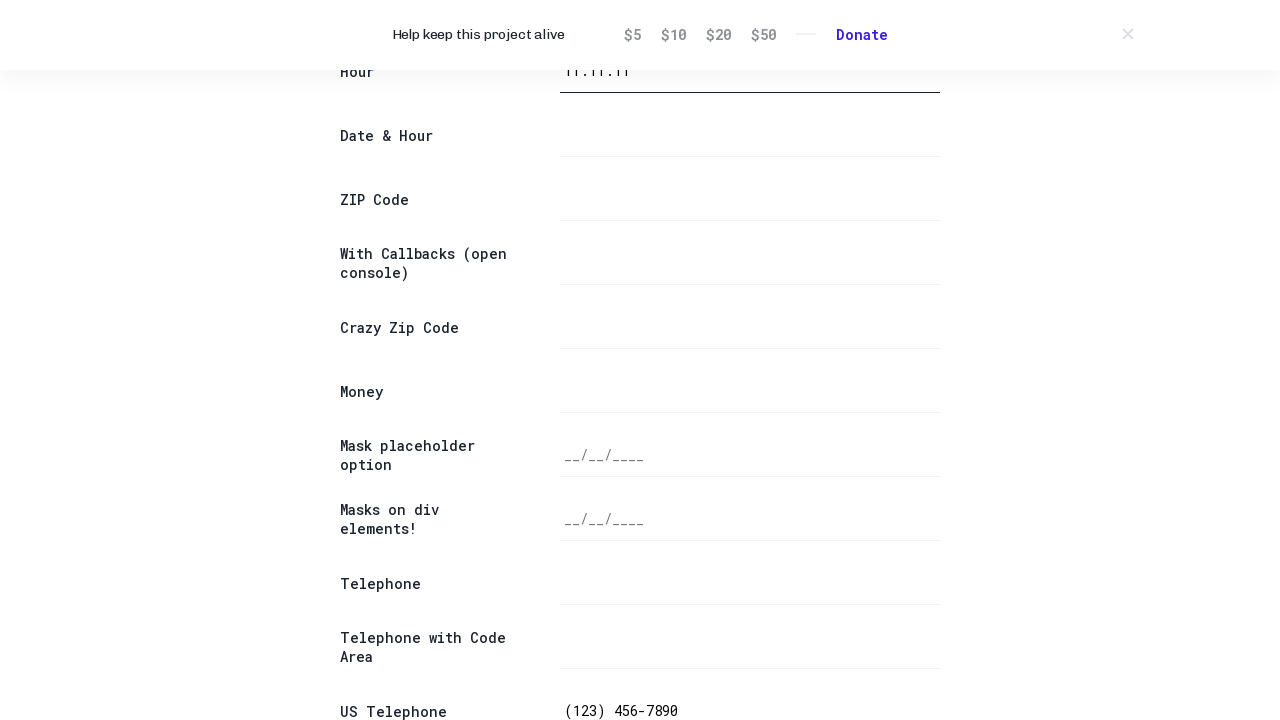

Retrieved formatted time value from input field
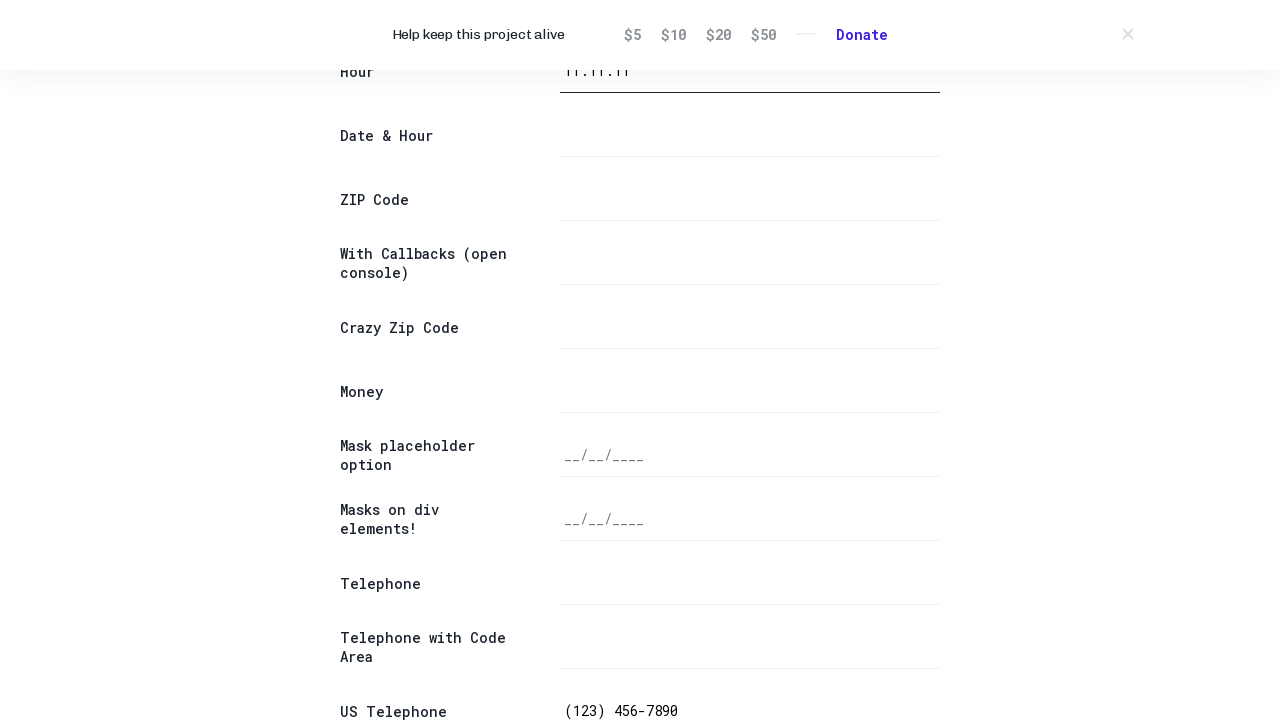

Verified time mask formatting: '11:11:11' is correct
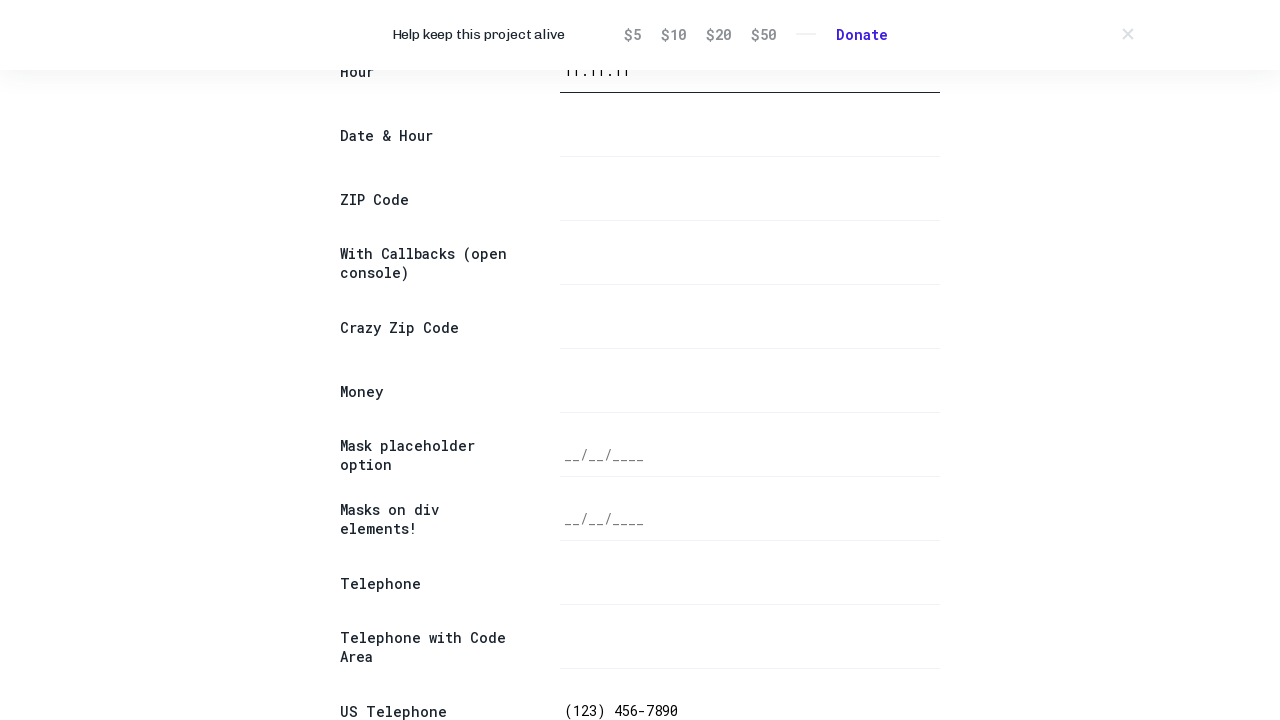

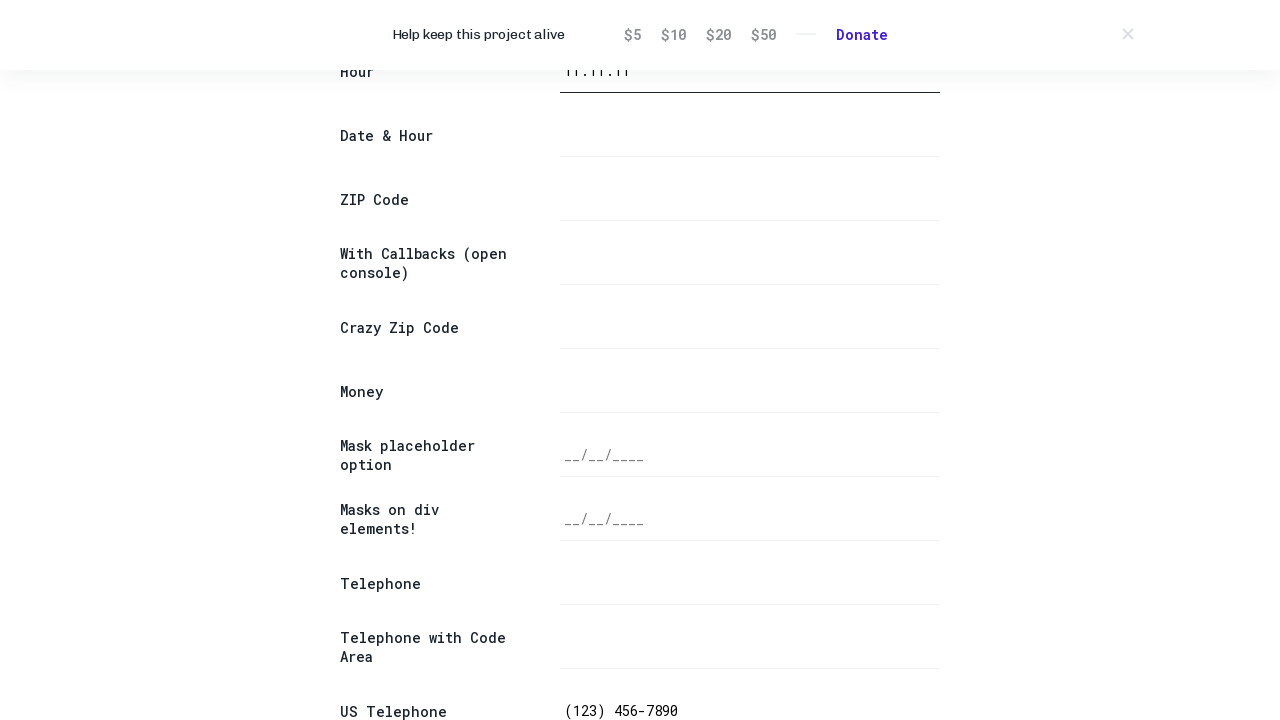